Tests a project inquiry form on a software company website by selecting a service card, filling in project details, language preferences, budget, contact information, and verifying the submit button is visible.

Starting URL: https://www.pryazilim.com/

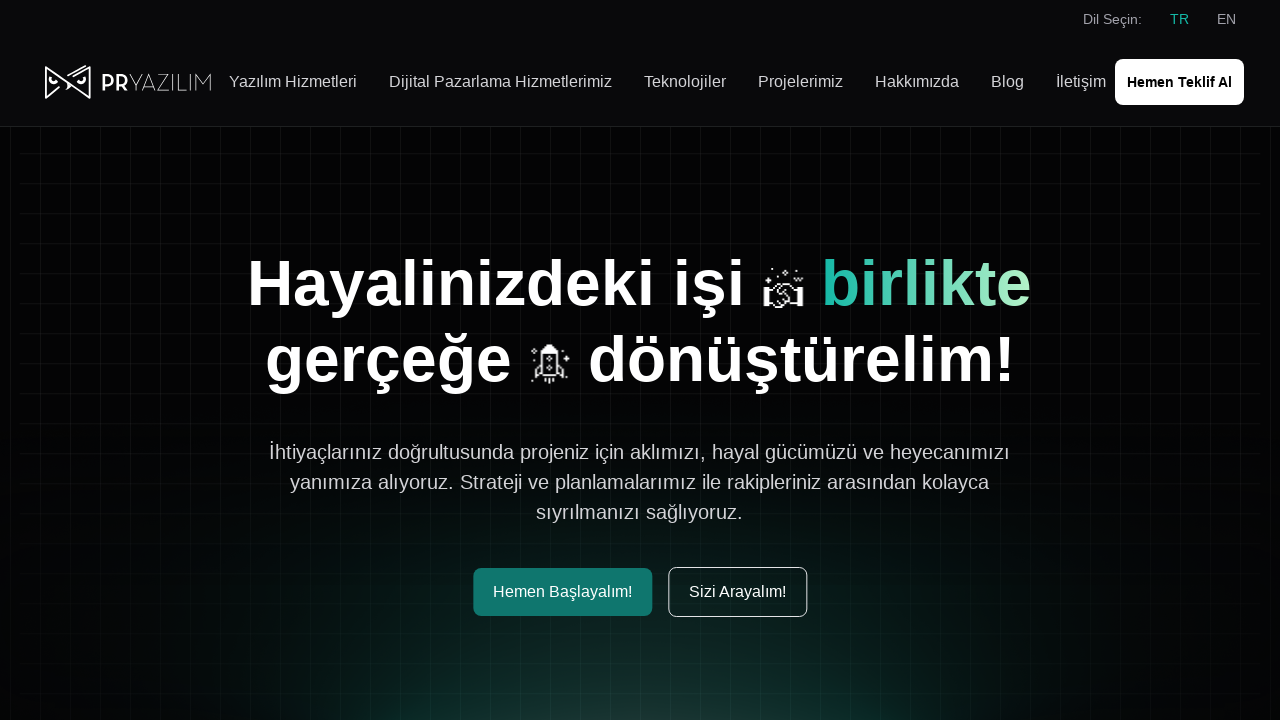

Clicked 'Hemen Başlayalım!' link to start the inquiry form at (562, 592) on internal:role=link[name="Hemen Başlayalım!"i]
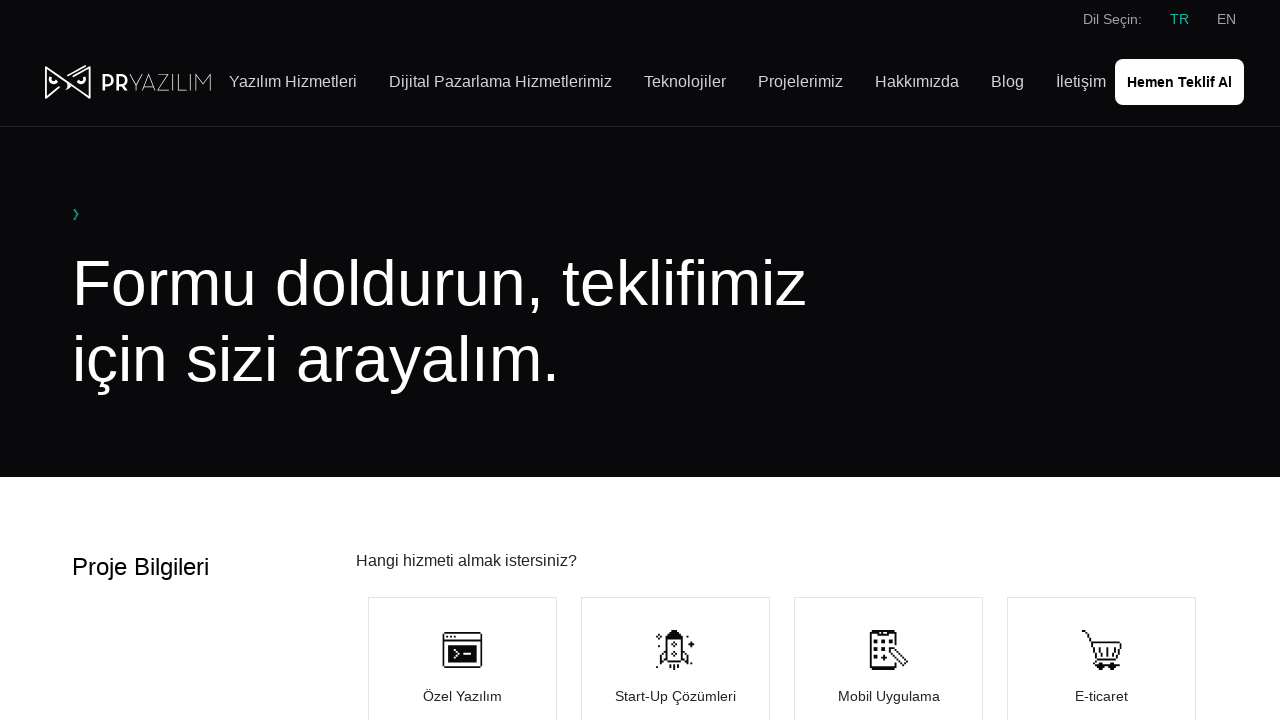

Clicked on the first service card at (462, 666) on .py-16.card-m >> nth=0
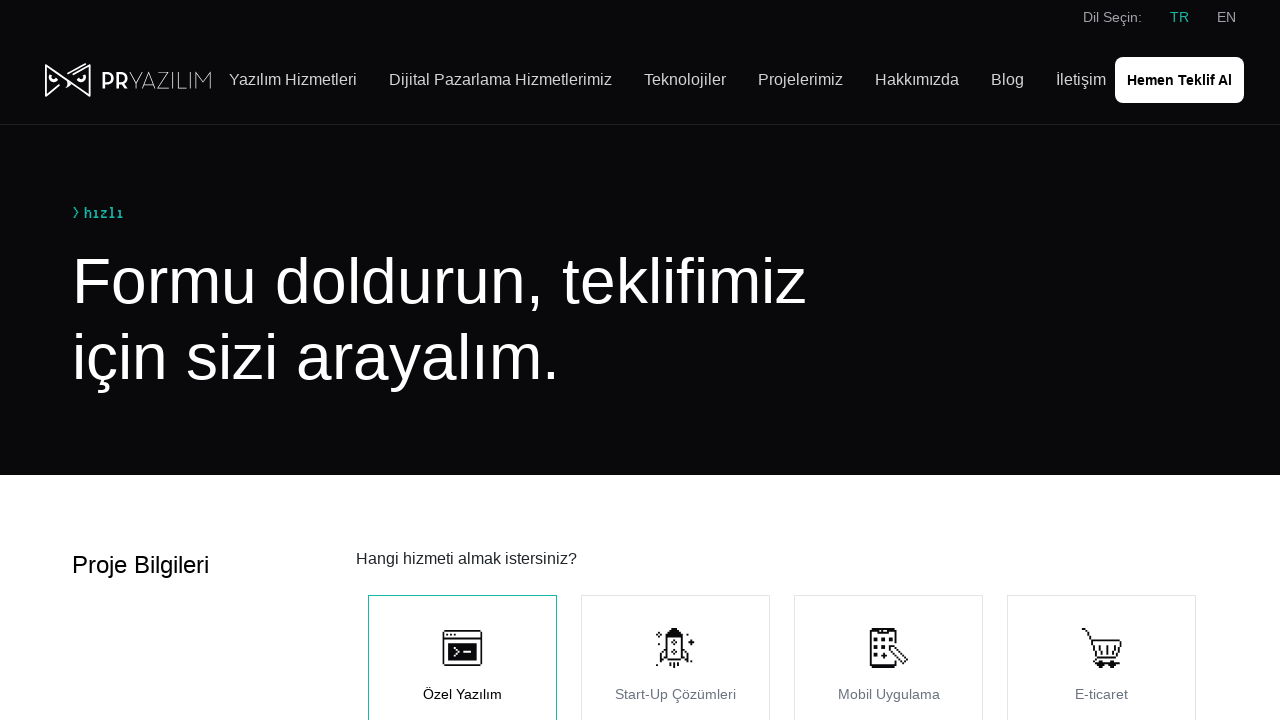

Clicked on project description textbox at (782, 148) on internal:role=textbox[name="Giriniz"i]
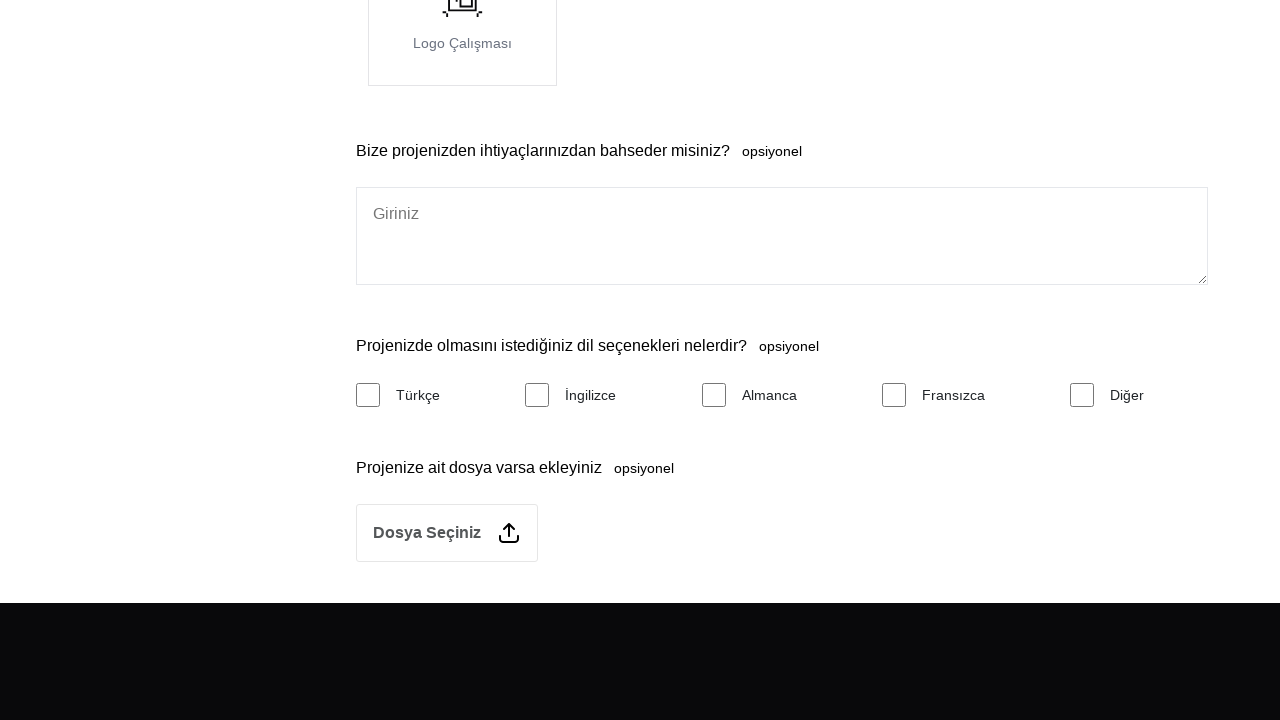

Filled project description with inventory management application details on internal:role=textbox[name="Giriniz"i]
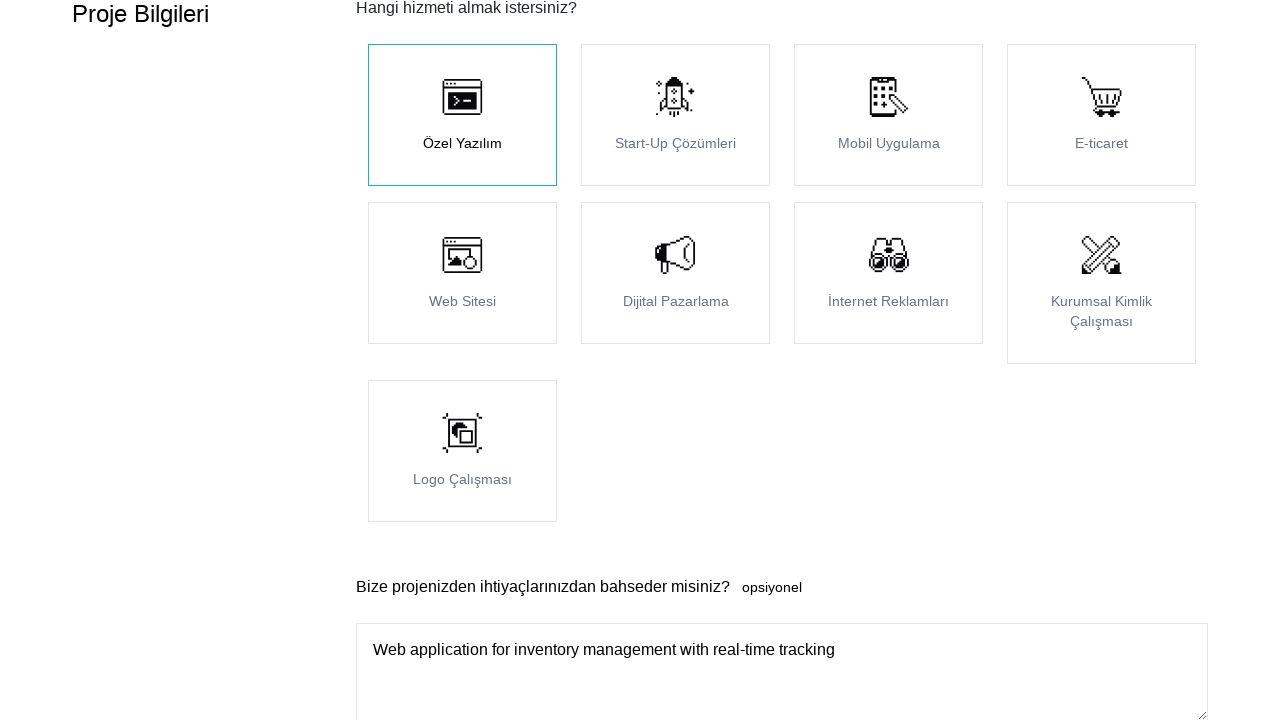

Selected Turkish language preference at (368, 361) on #Find-language #tr
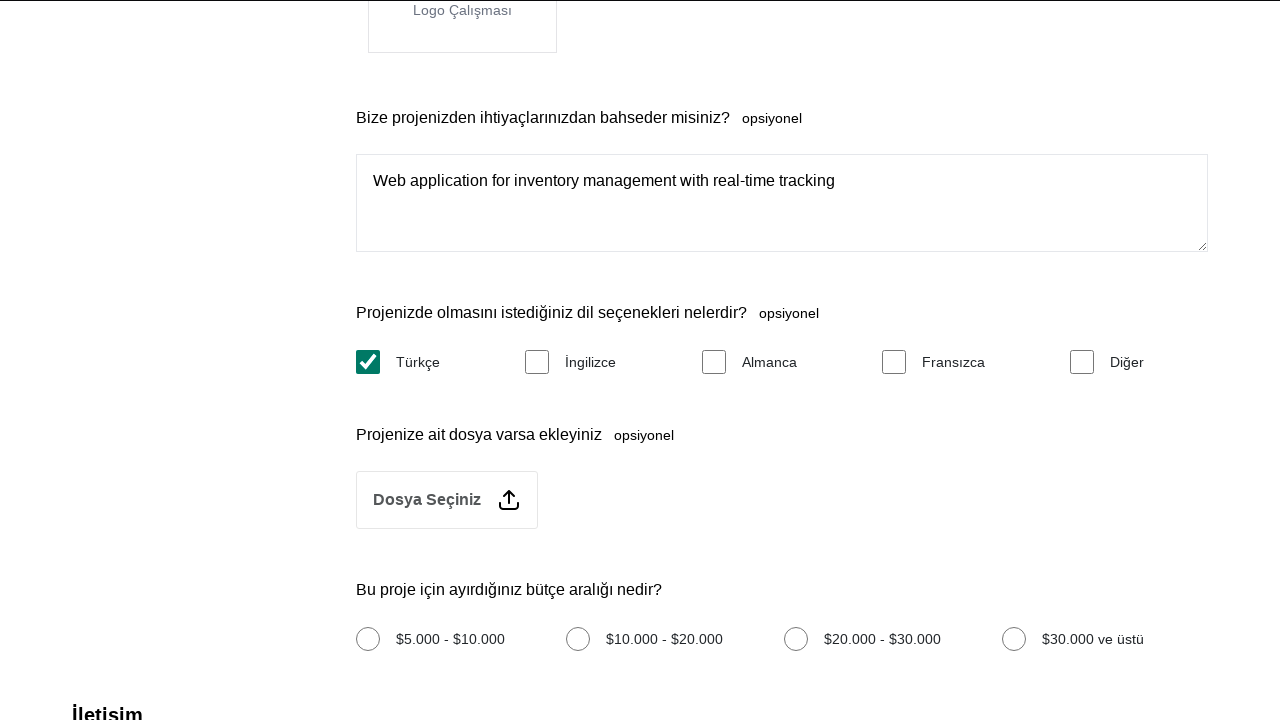

Selected English language preference at (537, 361) on #Find-language #en
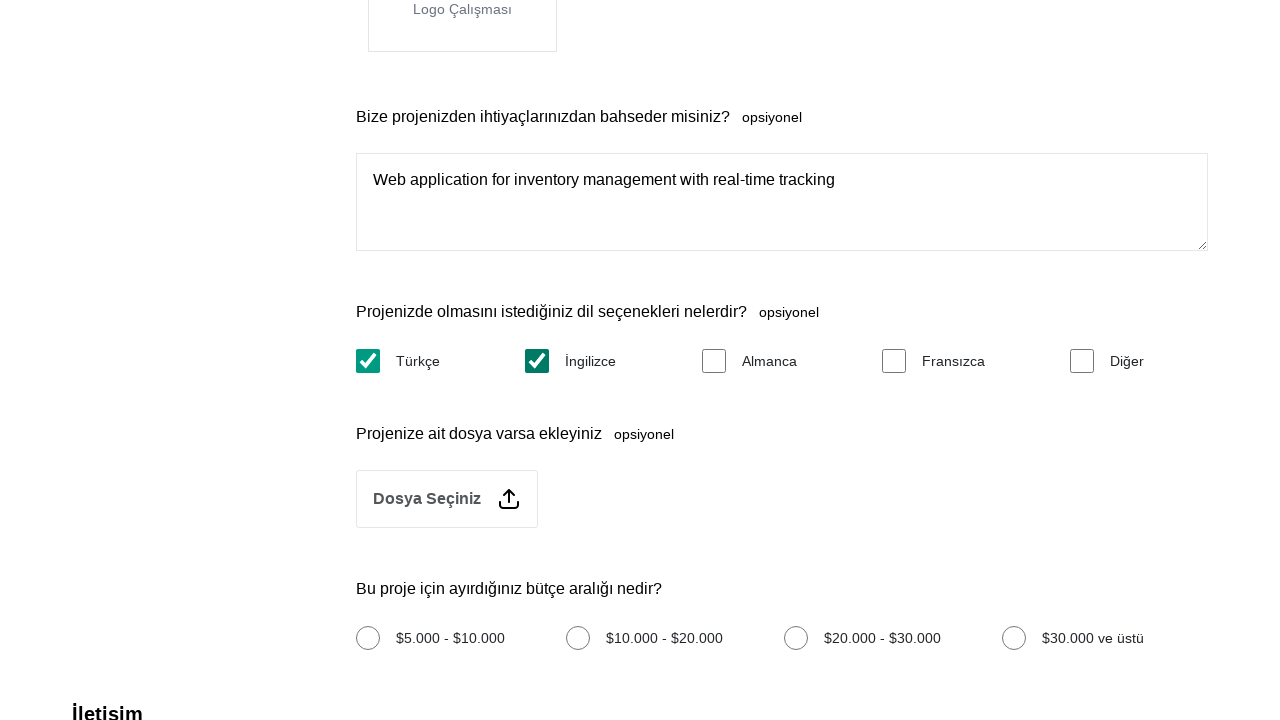

Selected budget option '$30.000 ve üstü' (30,000 and above) at (1014, 638) on internal:role=radio[name="$30.000 ve üstü"i]
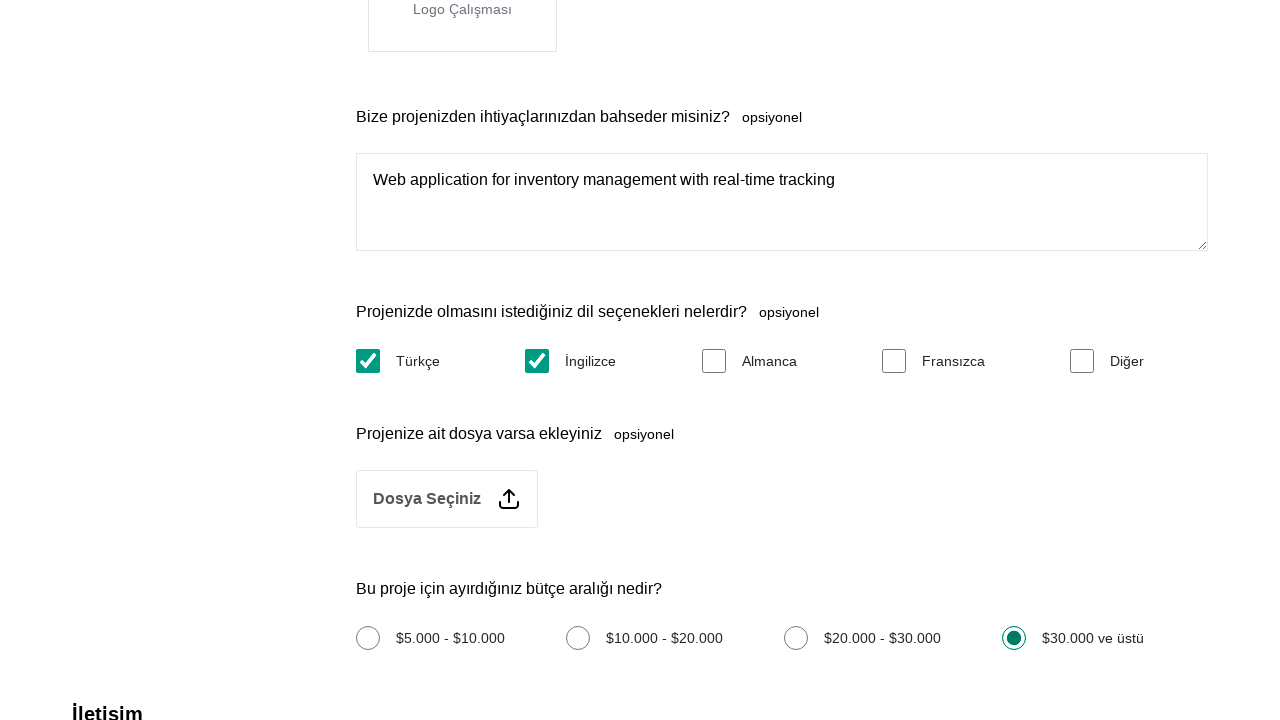

Clicked on contact name textbox at (563, 361) on internal:role=textbox[name="Ad Soyad"i]
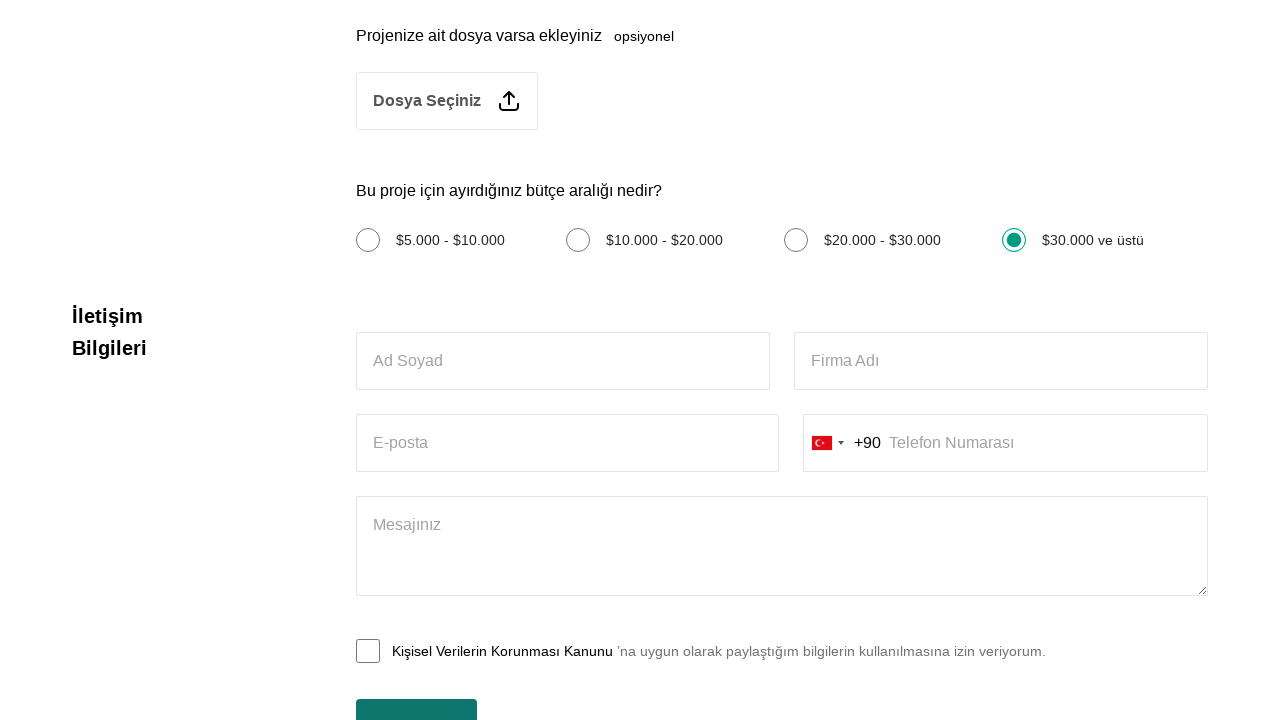

Filled contact name field with 'Mehmet Yilmaz' on internal:role=textbox[name="Ad Soyad"i]
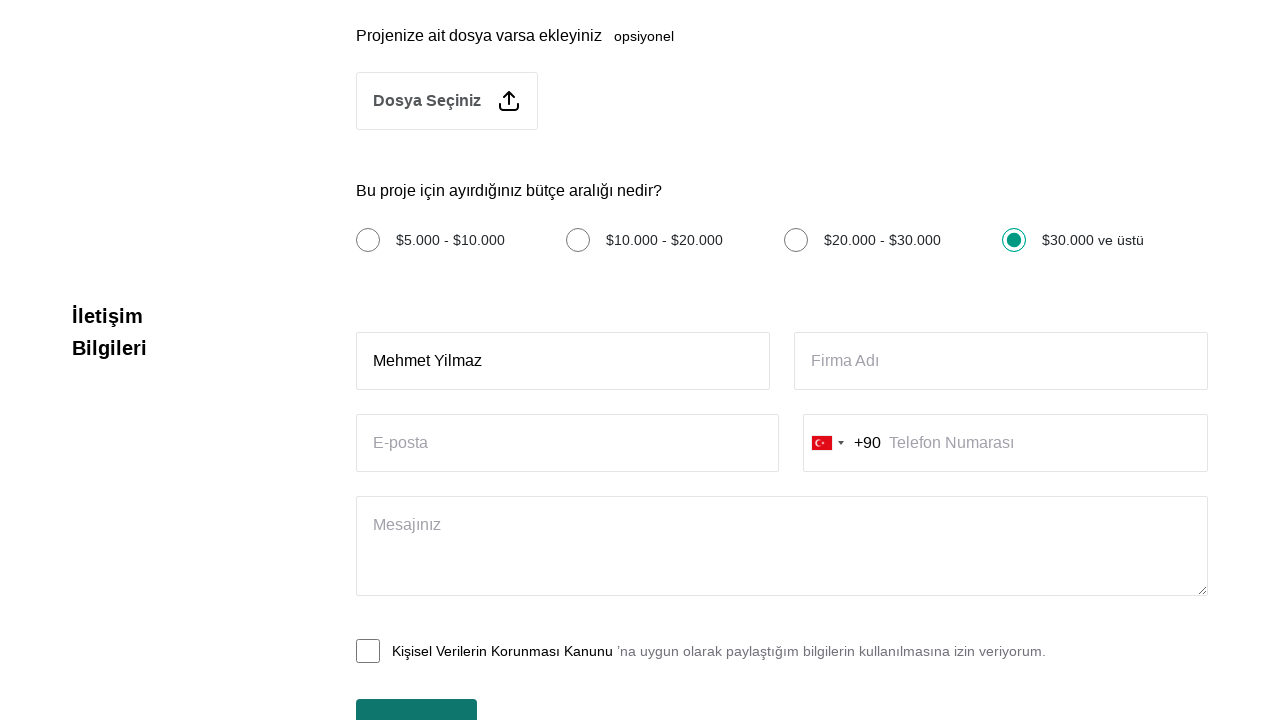

Filled company name field with 'TechCorp Solutions' on internal:role=textbox[name="Firma Adı"i]
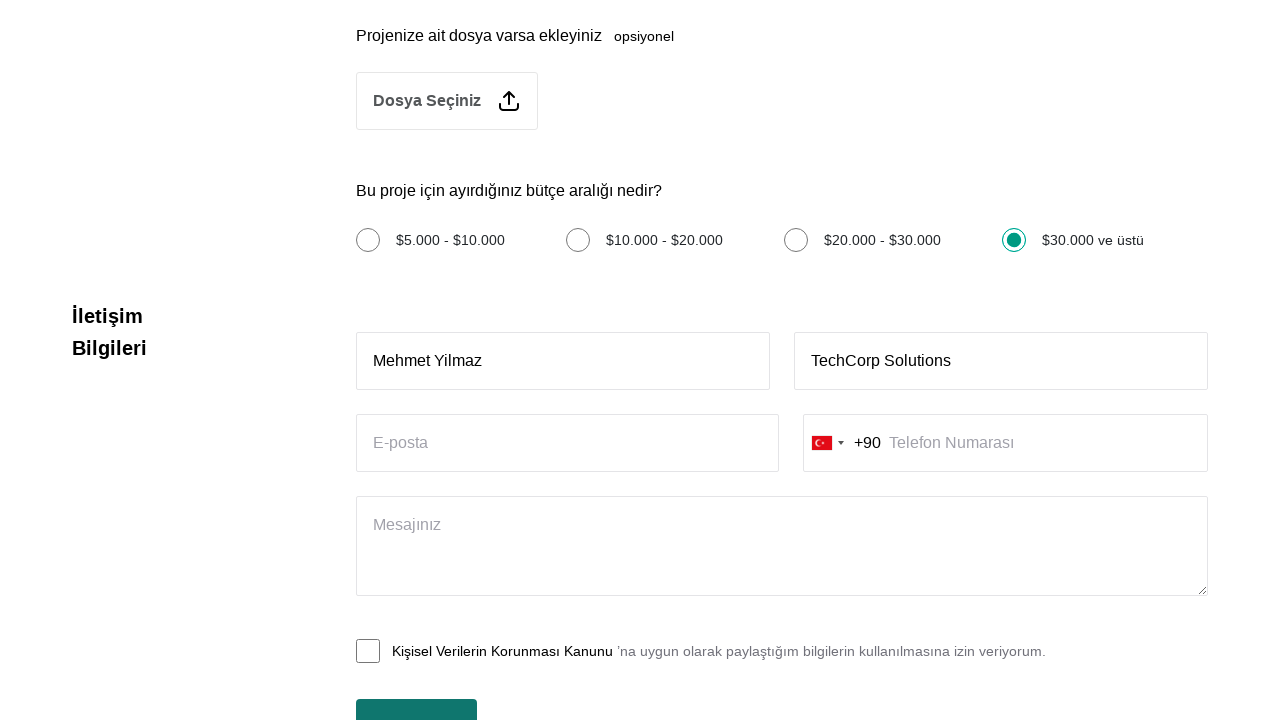

Filled email address field with 'mehmet.yilmaz@techcorp.com' on internal:role=textbox[name="E-posta"i]
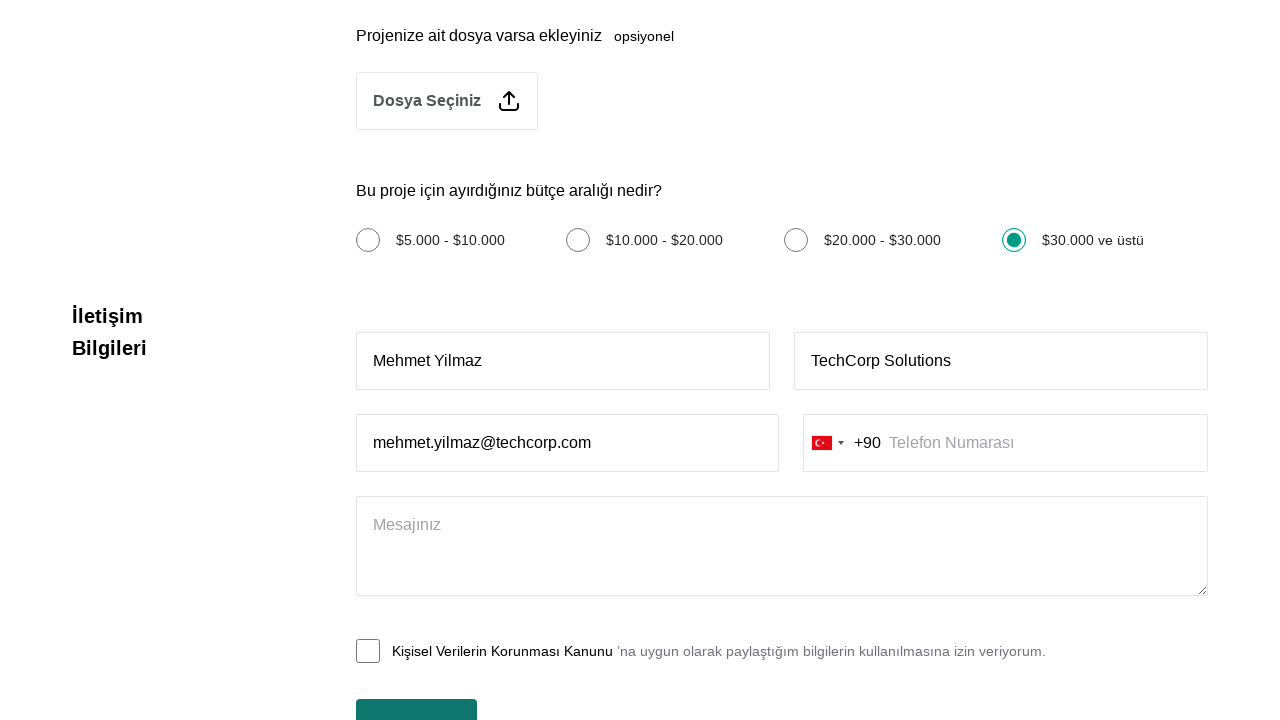

Clicked on phone number textbox at (1005, 443) on internal:role=textbox[name="Telefon Numarası"i]
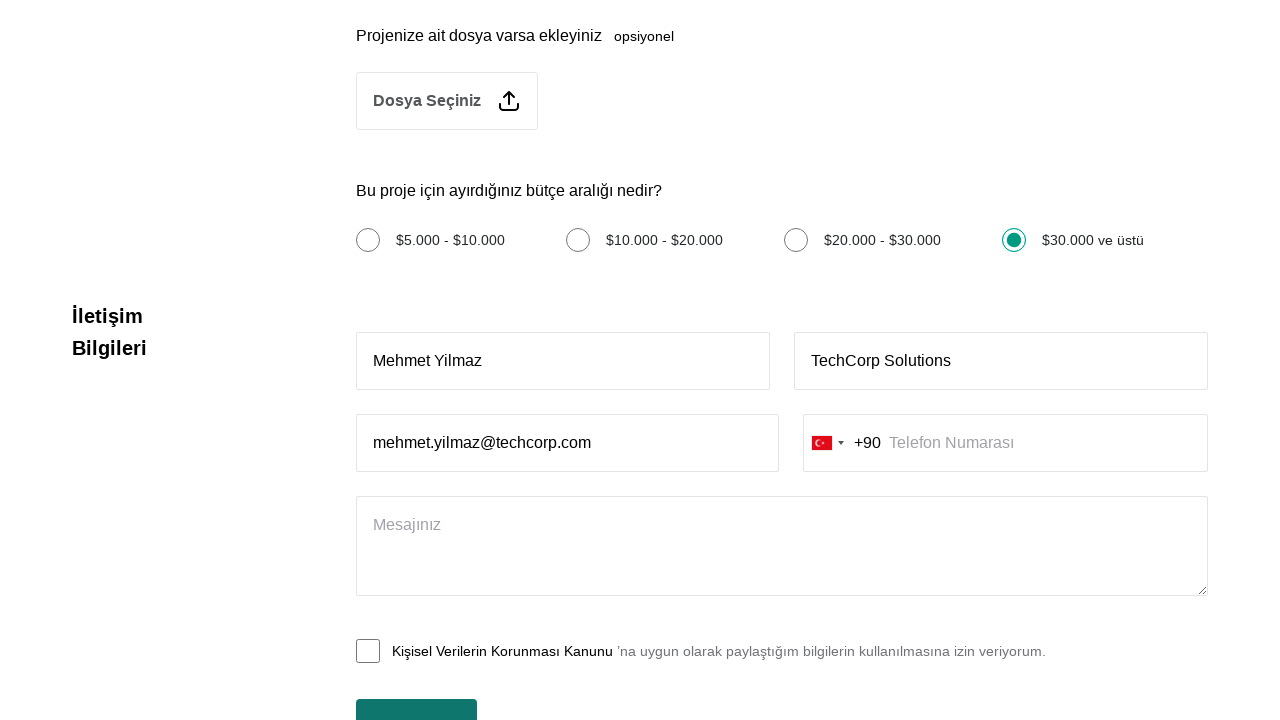

Filled phone number field with '555 123 45 67' on internal:role=textbox[name="Telefon Numarası"i]
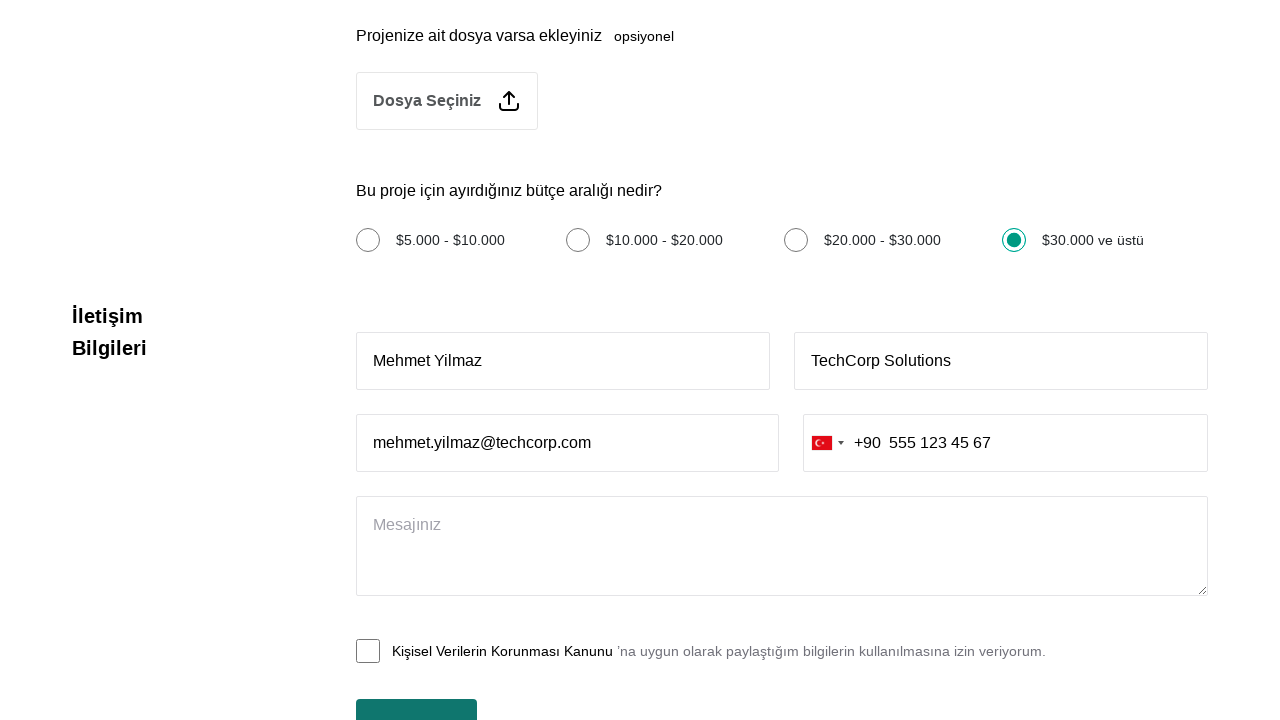

Clicked on message textbox at (782, 546) on internal:role=textbox[name="Mesajınız"i]
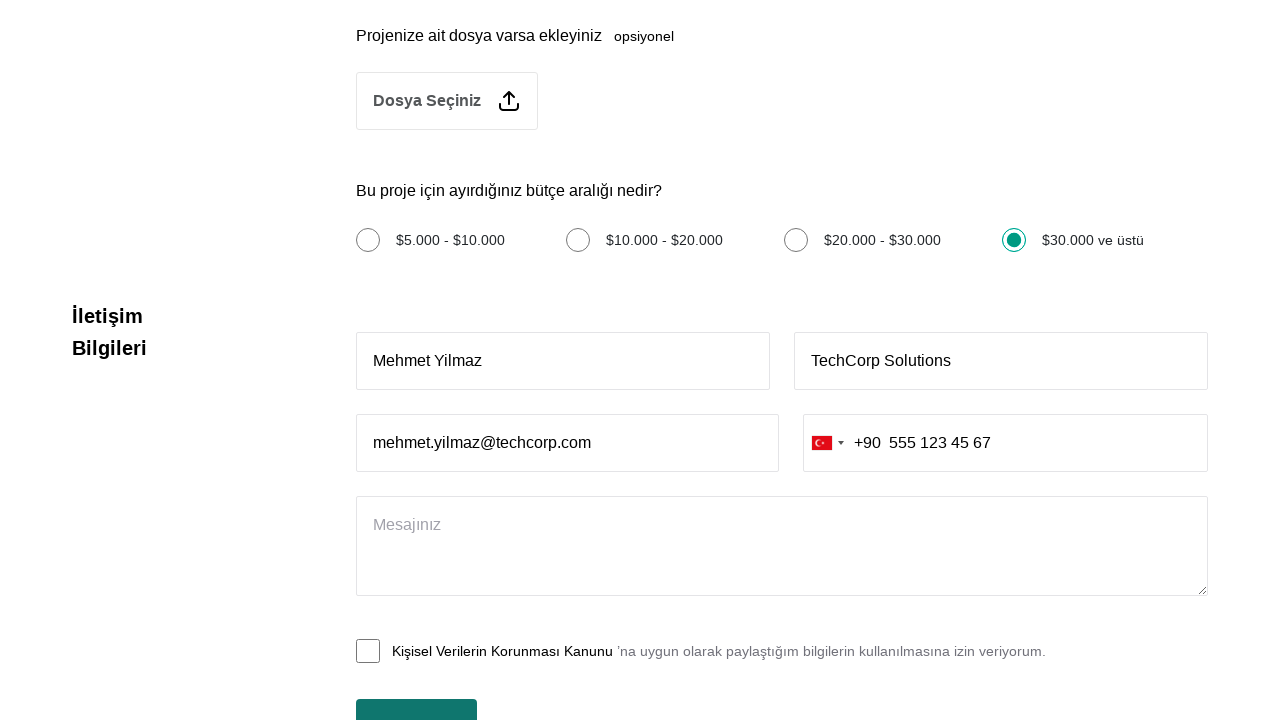

Filled message field with custom software solution inquiry on internal:role=textbox[name="Mesajınız"i]
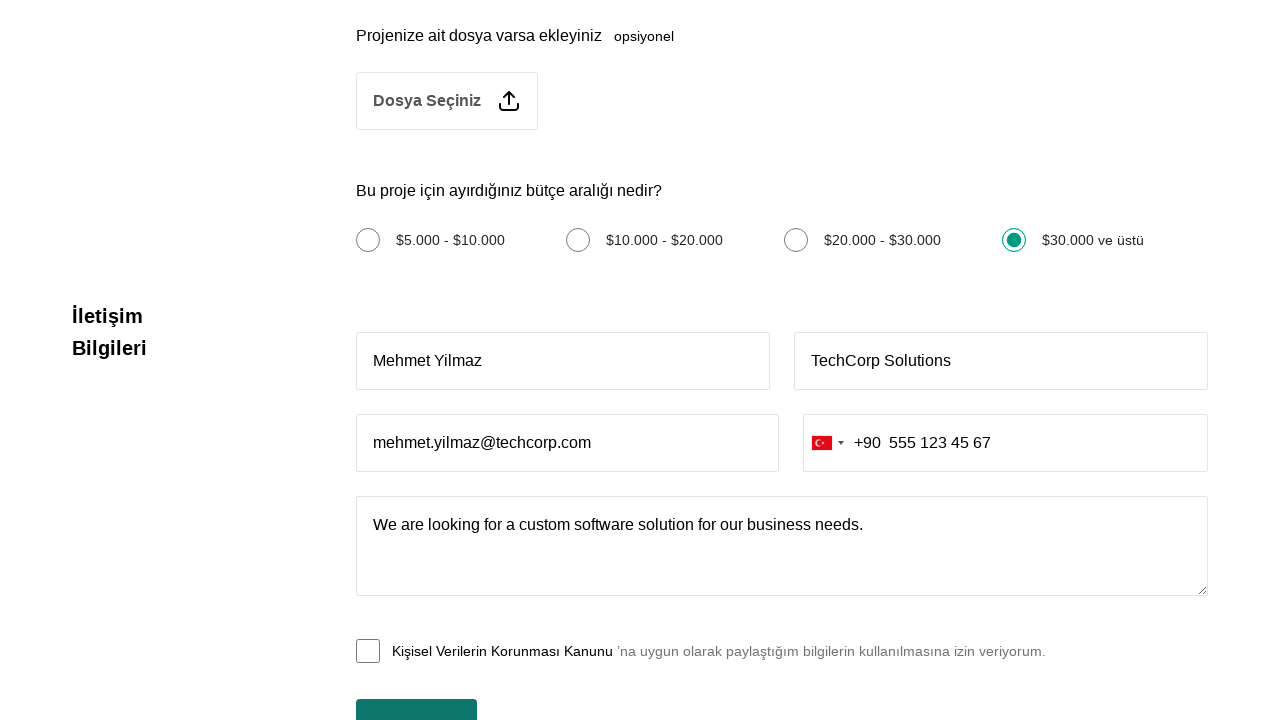

Checked personal data consent checkbox at (368, 651) on #kisisel
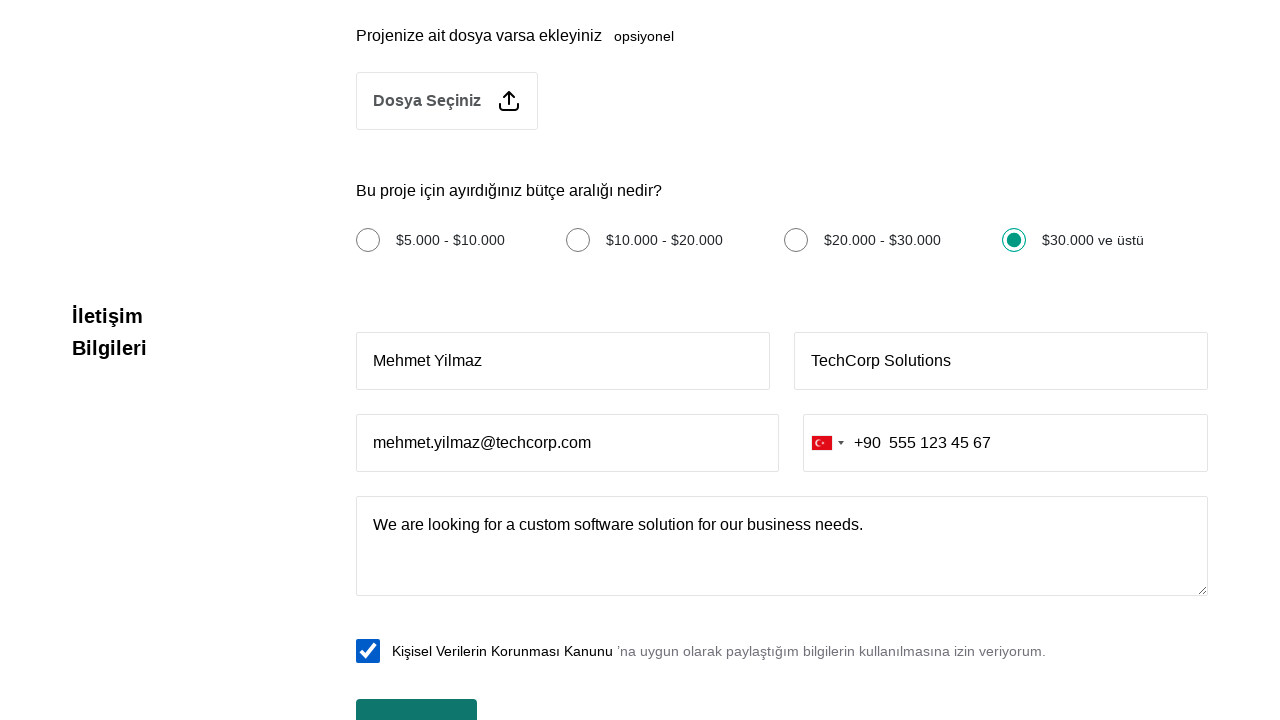

Verified that 'Gönder' (Submit) button is visible
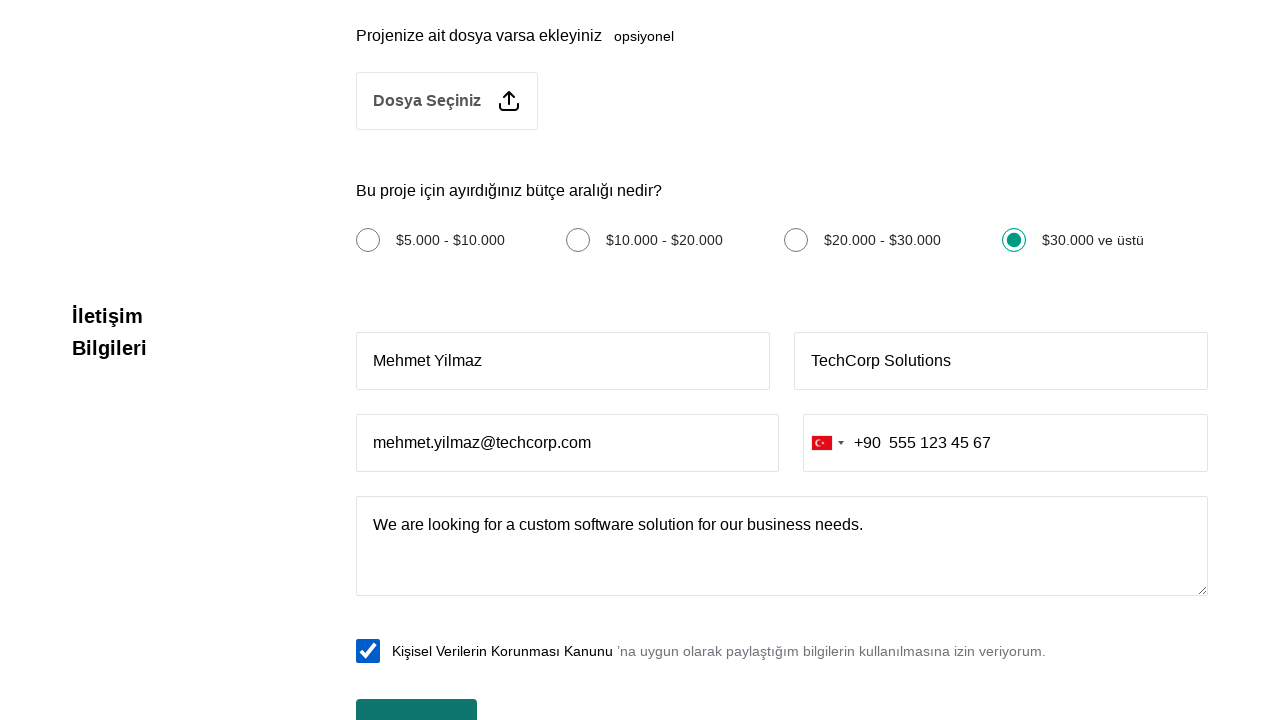

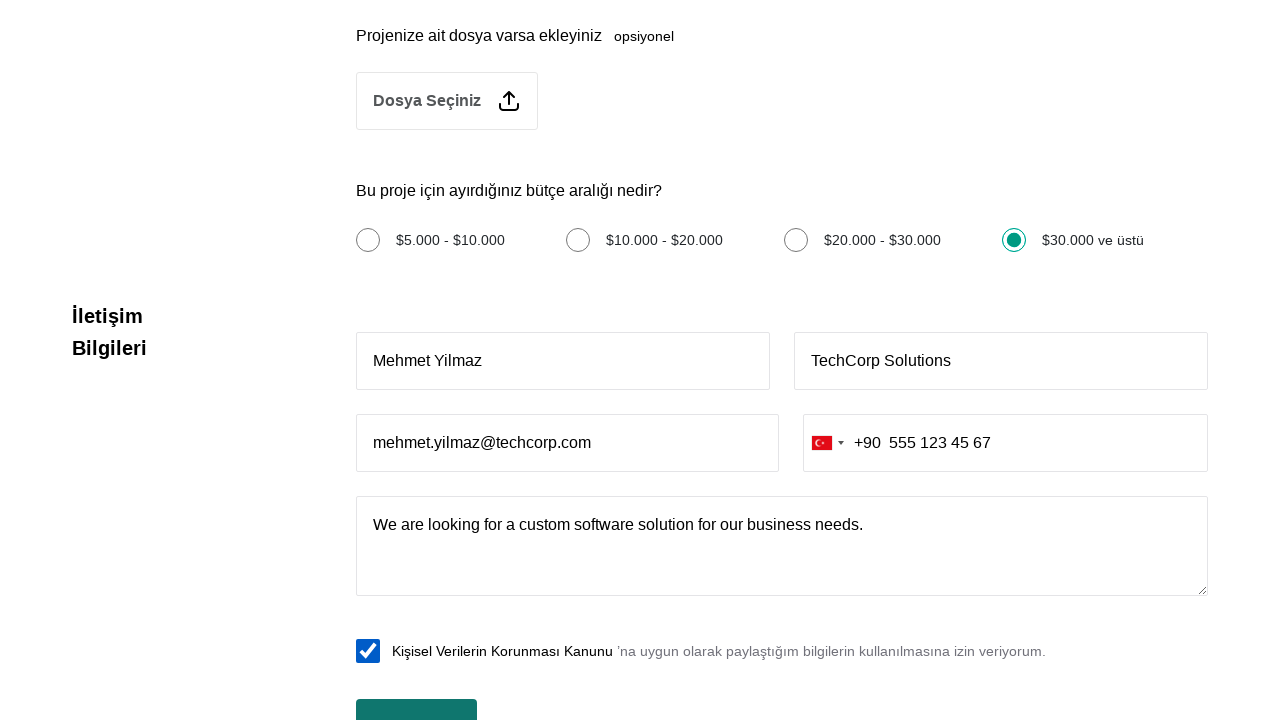